Tests the Add/Remove Elements page by clicking the Add Element button to create a Delete button, verifying it's visible, clicking the Delete button to remove it, and verifying the page heading is still displayed.

Starting URL: https://the-internet.herokuapp.com/add_remove_elements/

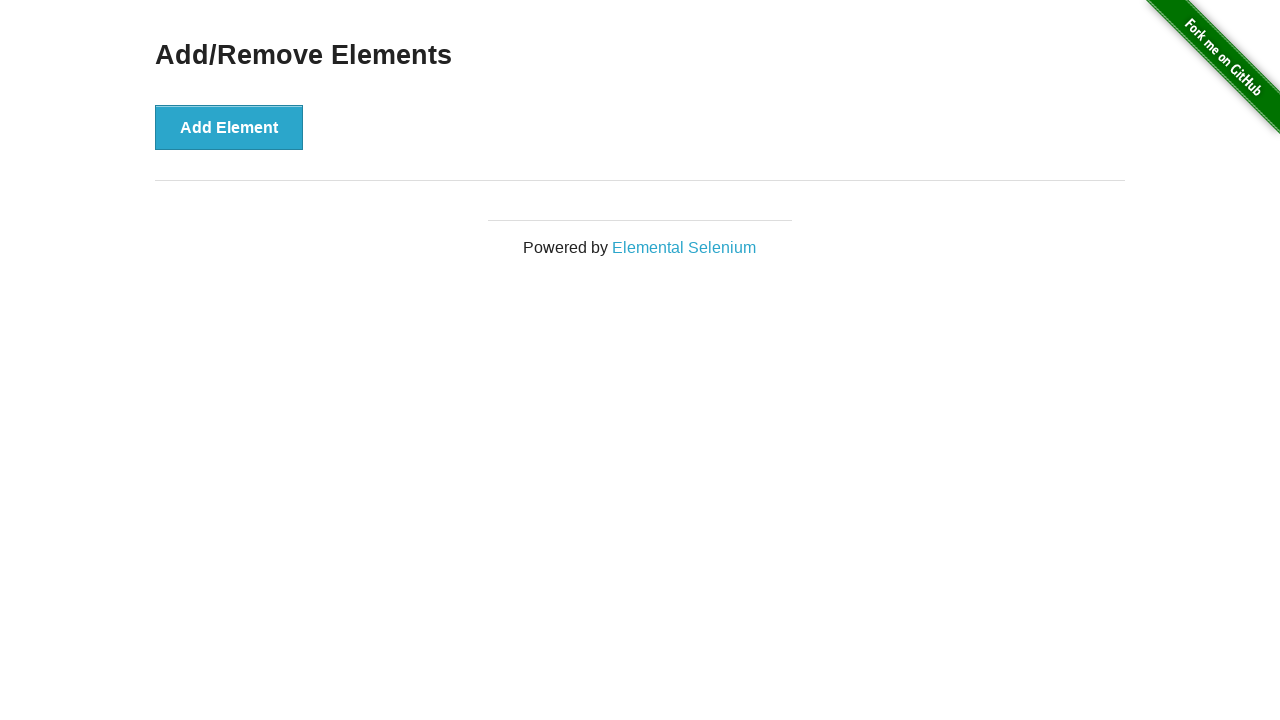

Clicked the Add Element button at (229, 127) on button[onclick='addElement()']
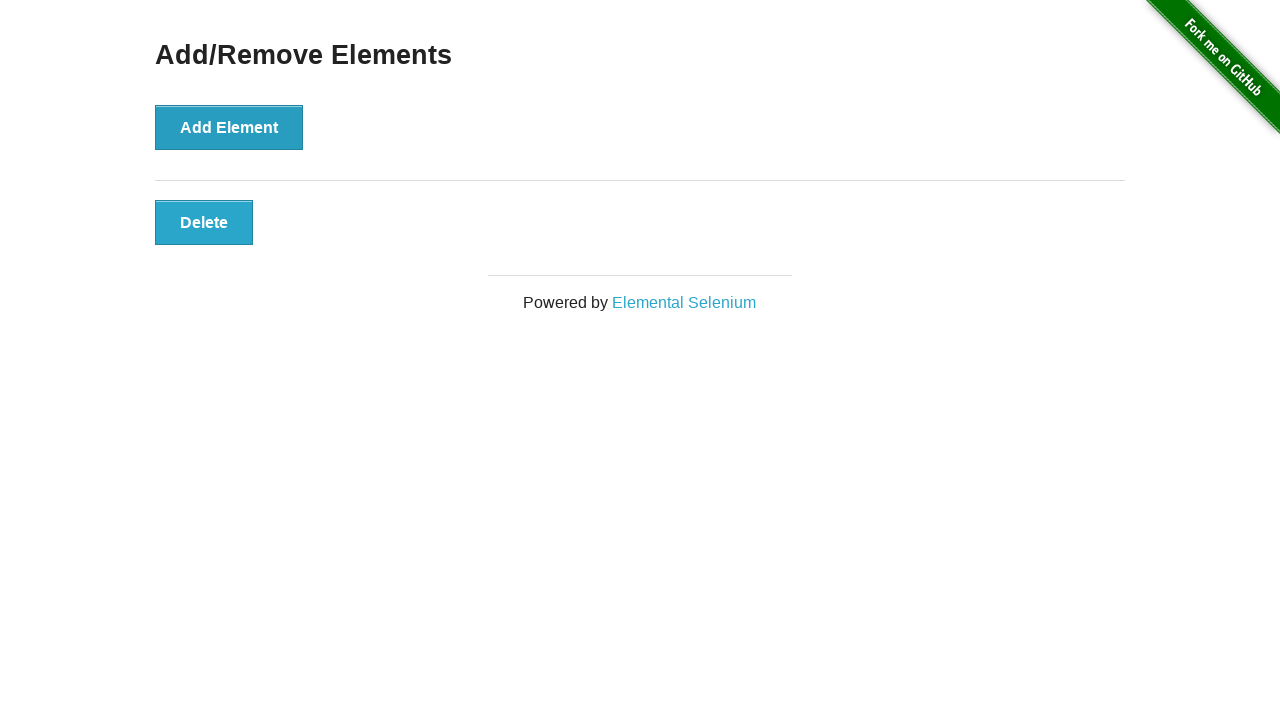

Delete button appeared and is visible
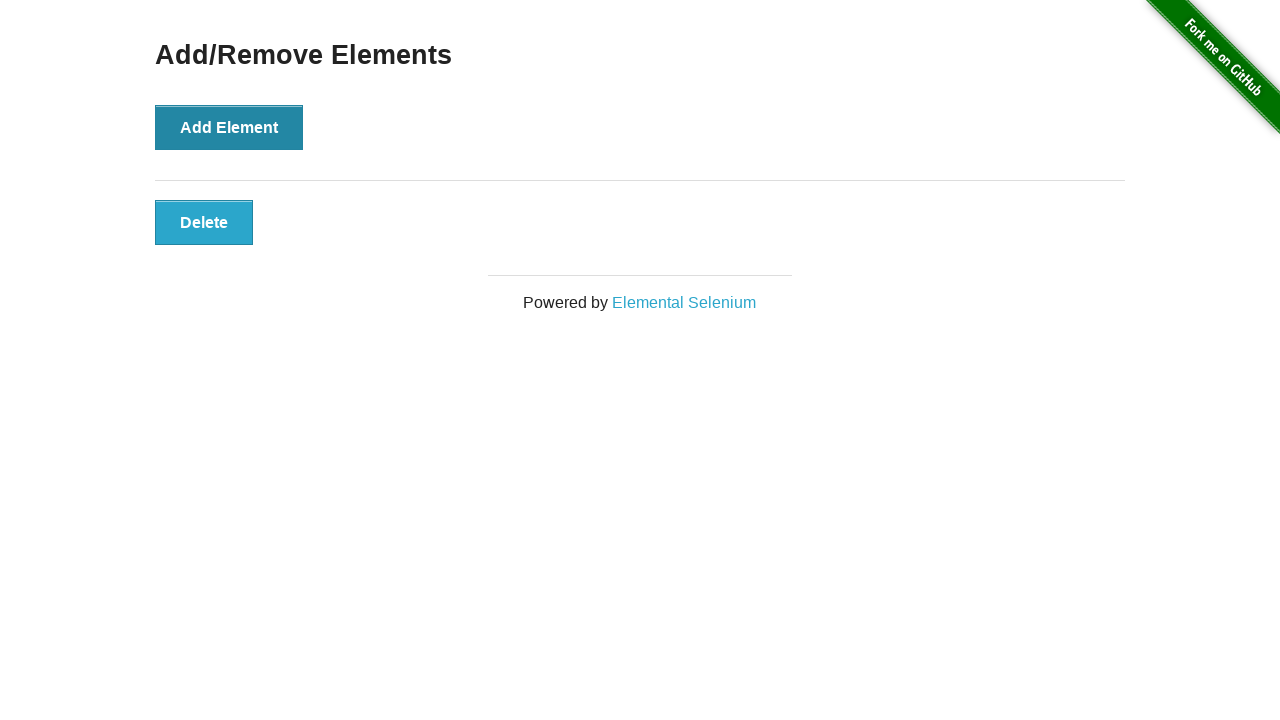

Clicked the Delete button to remove the element at (204, 222) on button[onclick='deleteElement()']
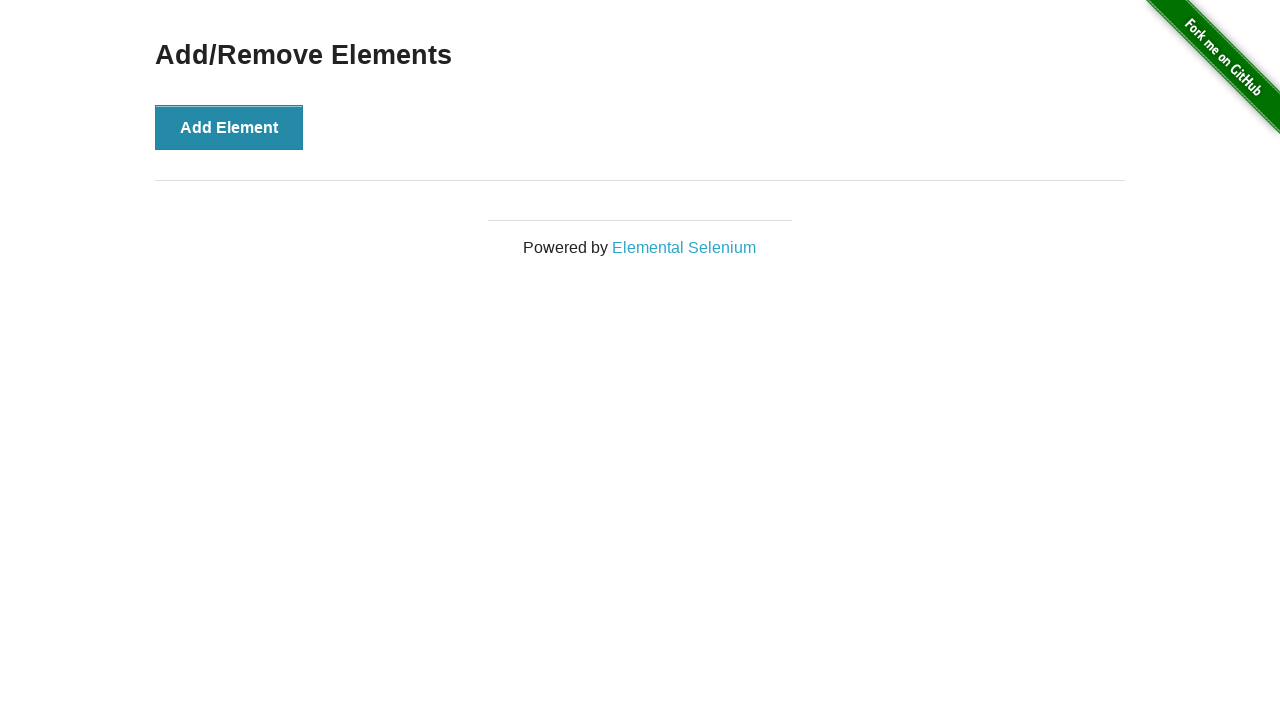

Verified the Add/Remove Elements heading is still visible
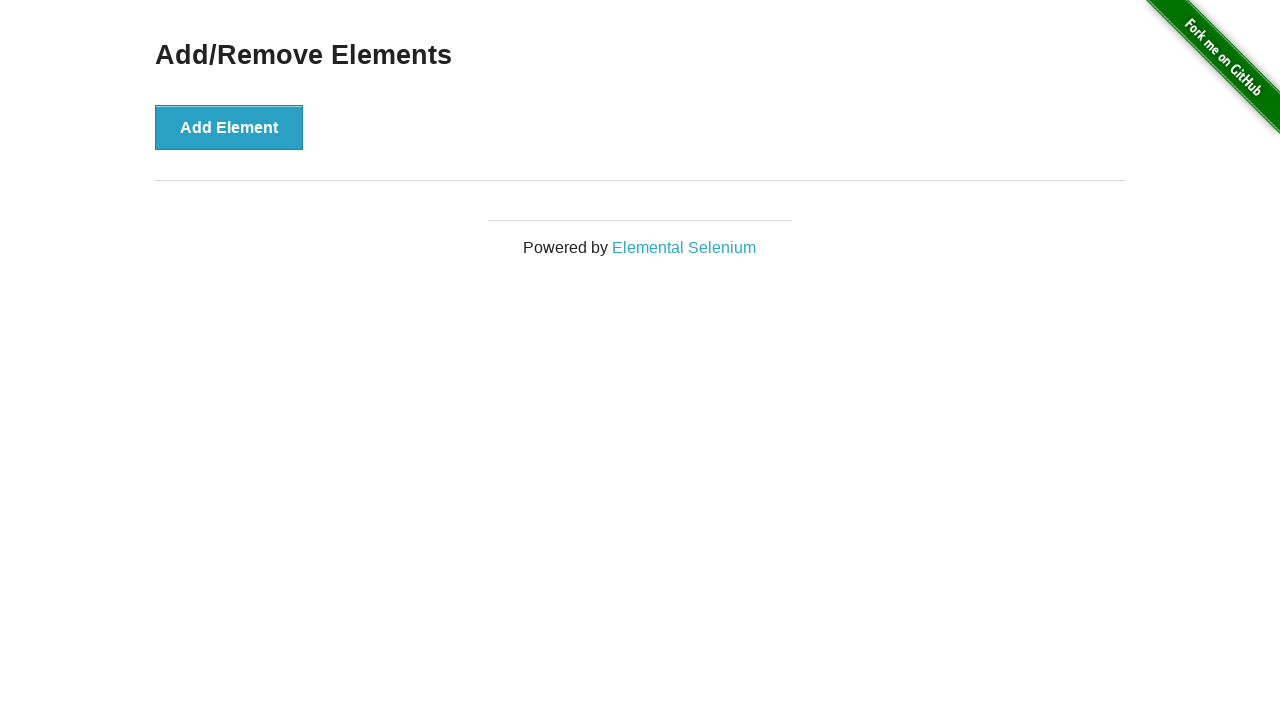

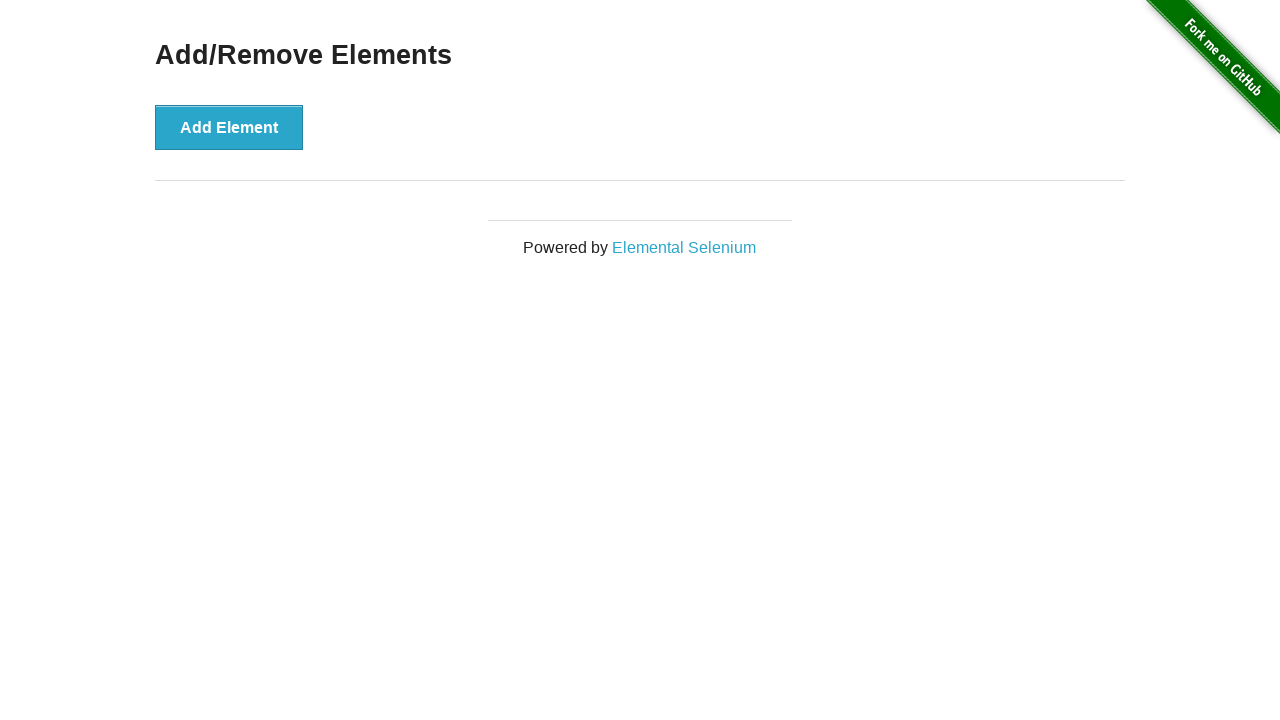